Tests mouse hover interaction on Apache Flex website by hovering over a navigation menu item and clicking on a submenu item

Starting URL: http://flex.apache.org/

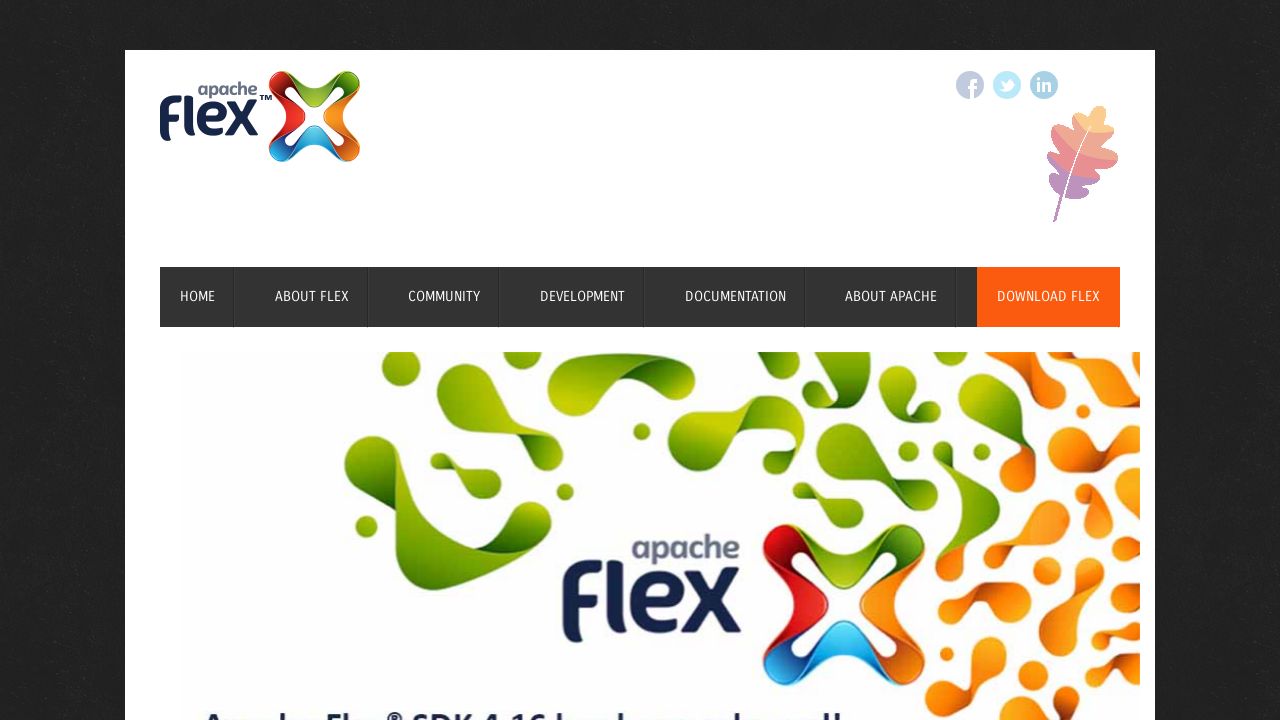

Located main navigation menu item (li[2]/a)
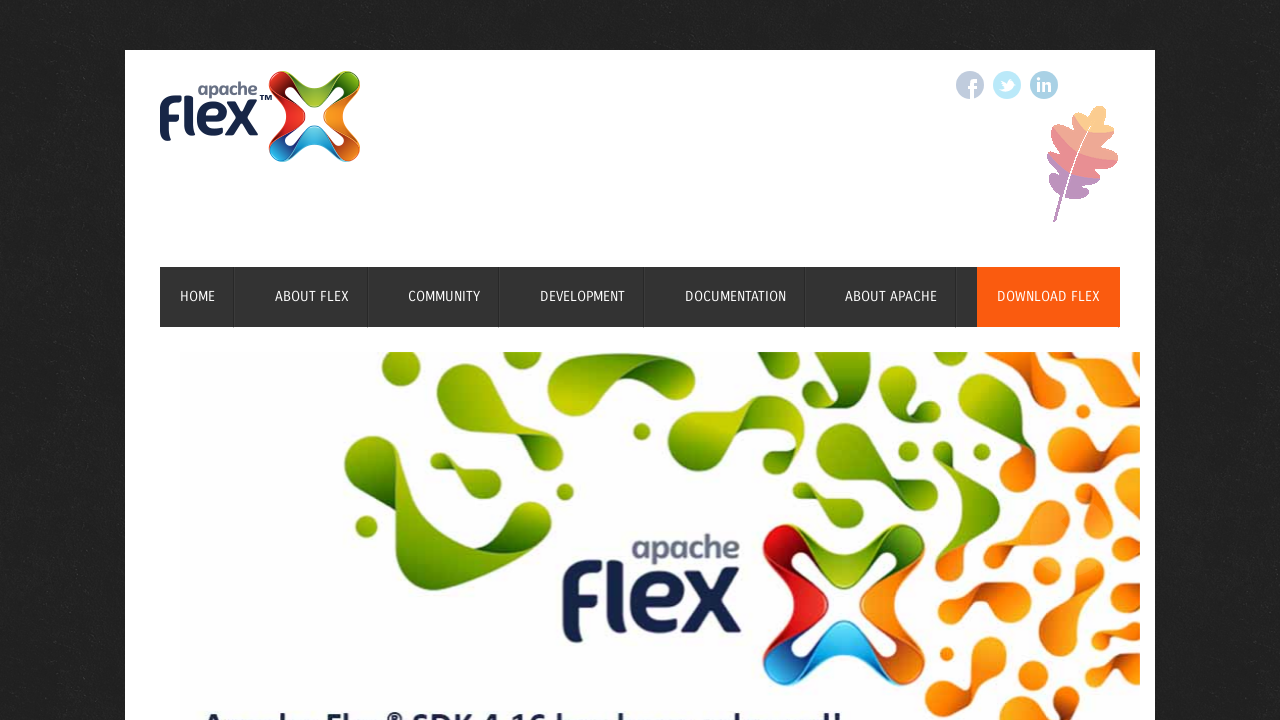

Hovered over main navigation menu item to reveal submenu at (312, 297) on xpath=//ul[@id='nav']/li[2]/a
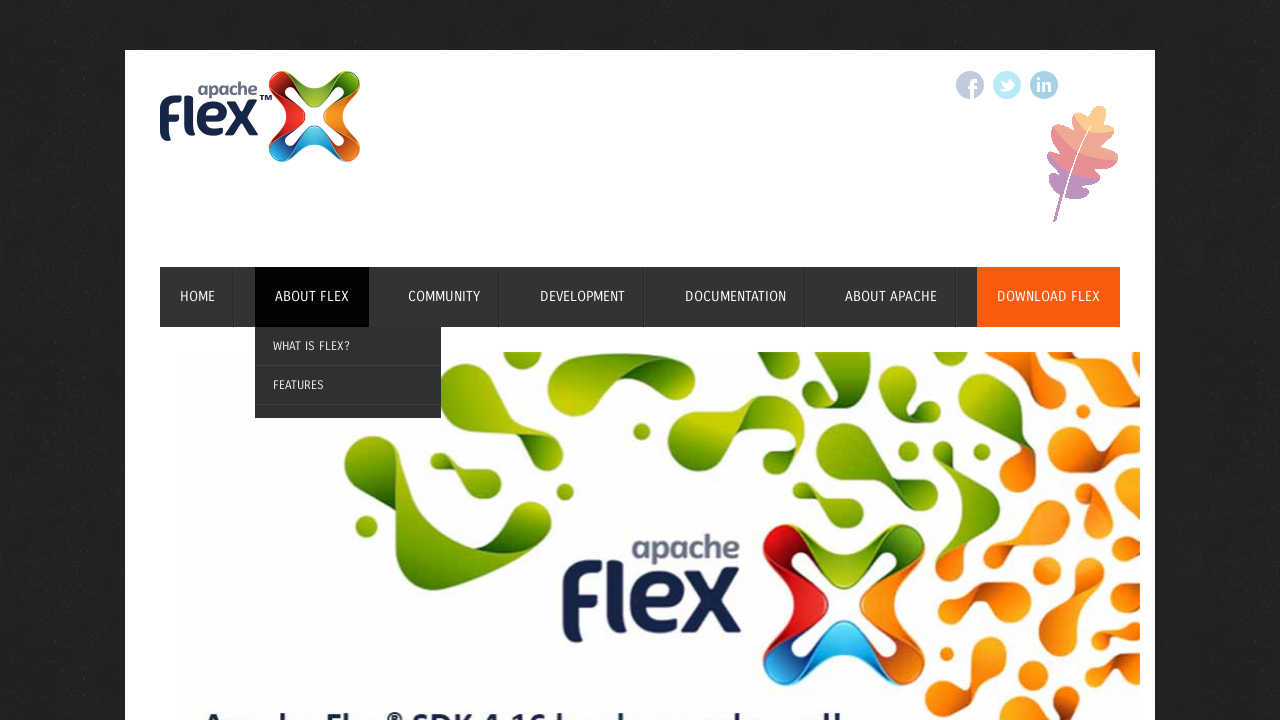

Waited 2 seconds for submenu to appear
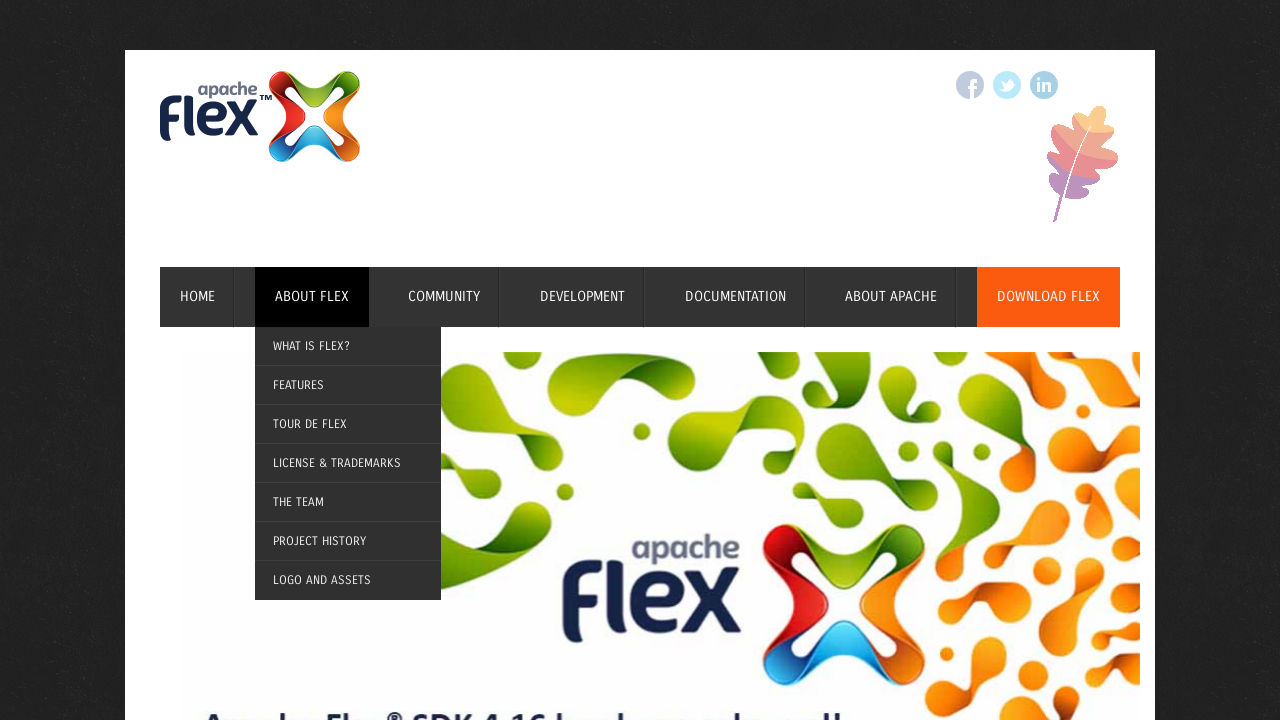

Located submenu item 'License & Trademarks'
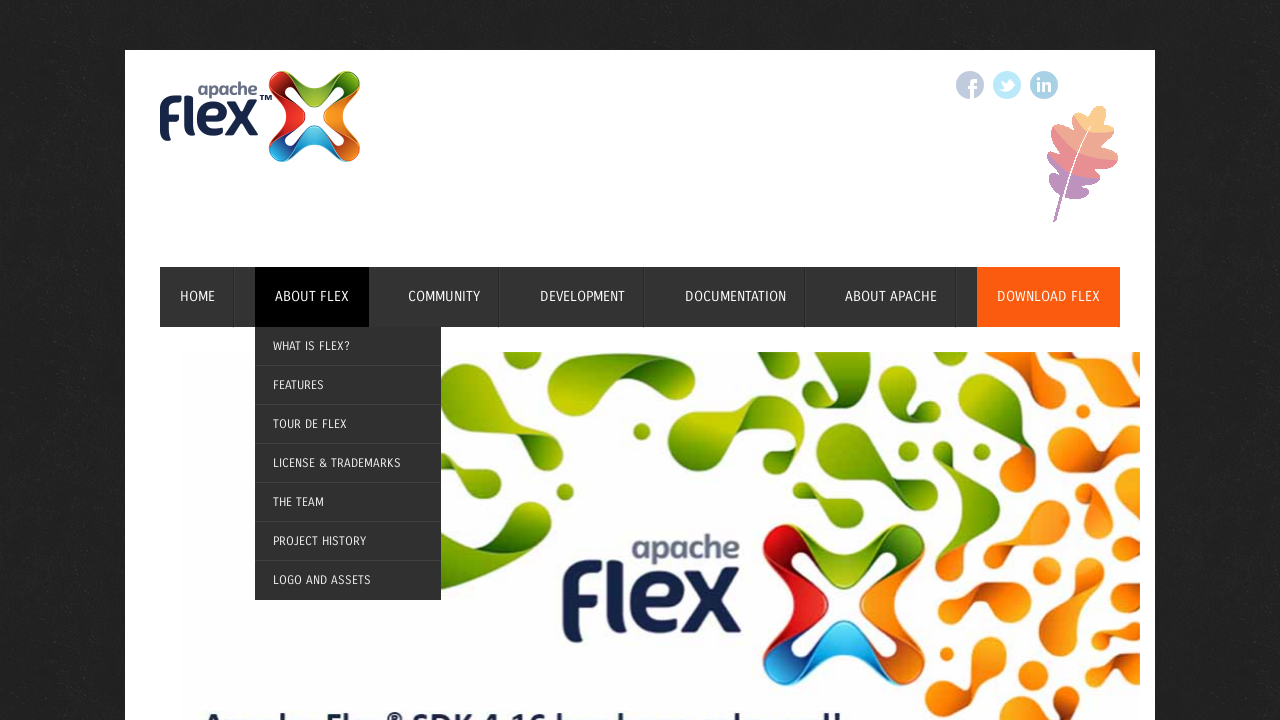

Clicked on 'License & Trademarks' submenu item at (348, 463) on xpath=//a[contains(text(),'License & Trademarks')]
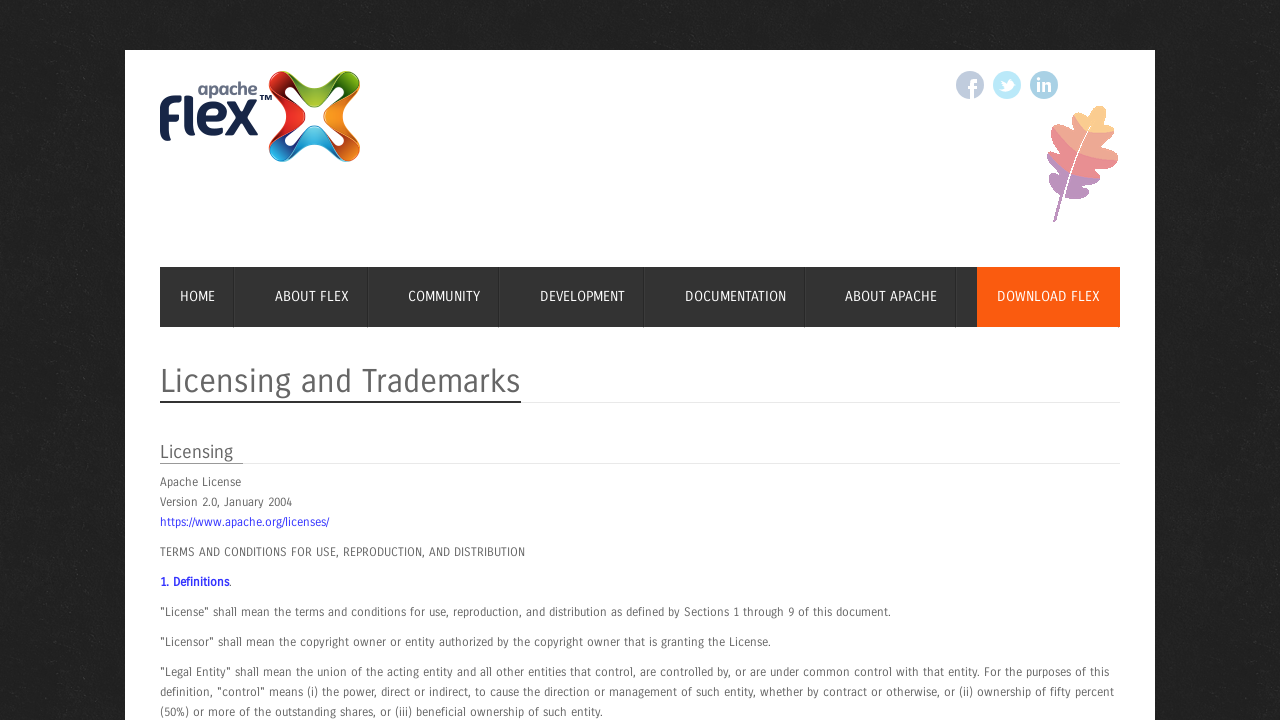

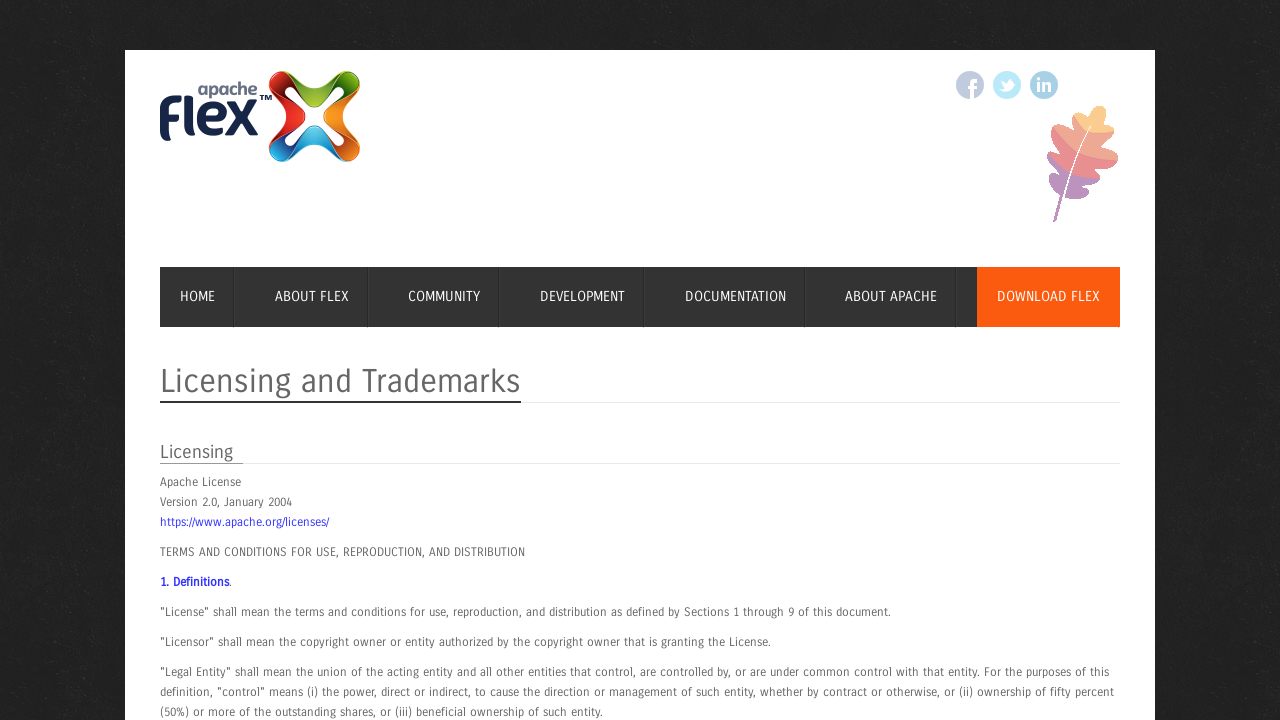